Tests multi-window handling by clicking a link that opens a new window, switching to the new window to verify content, and then switching back to the main window

Starting URL: https://the-internet.herokuapp.com/windows

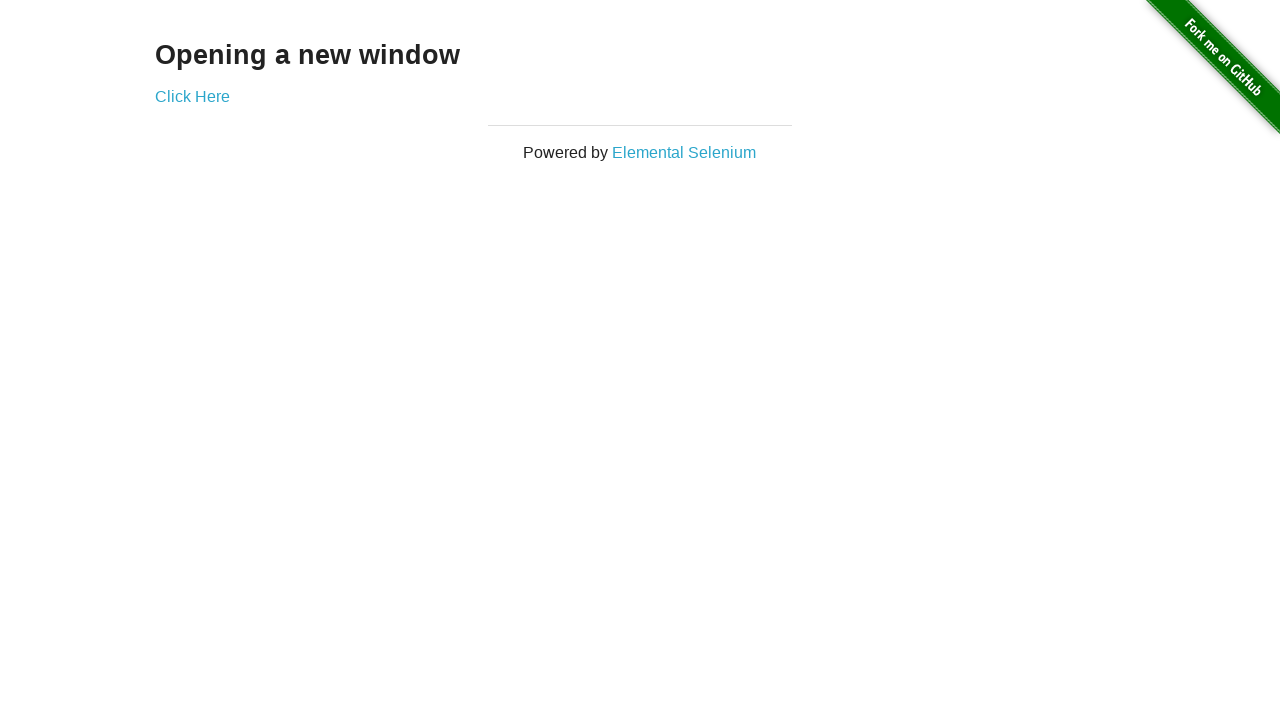

Clicked 'Click Here' link to open new window at (192, 96) on text=Click Here
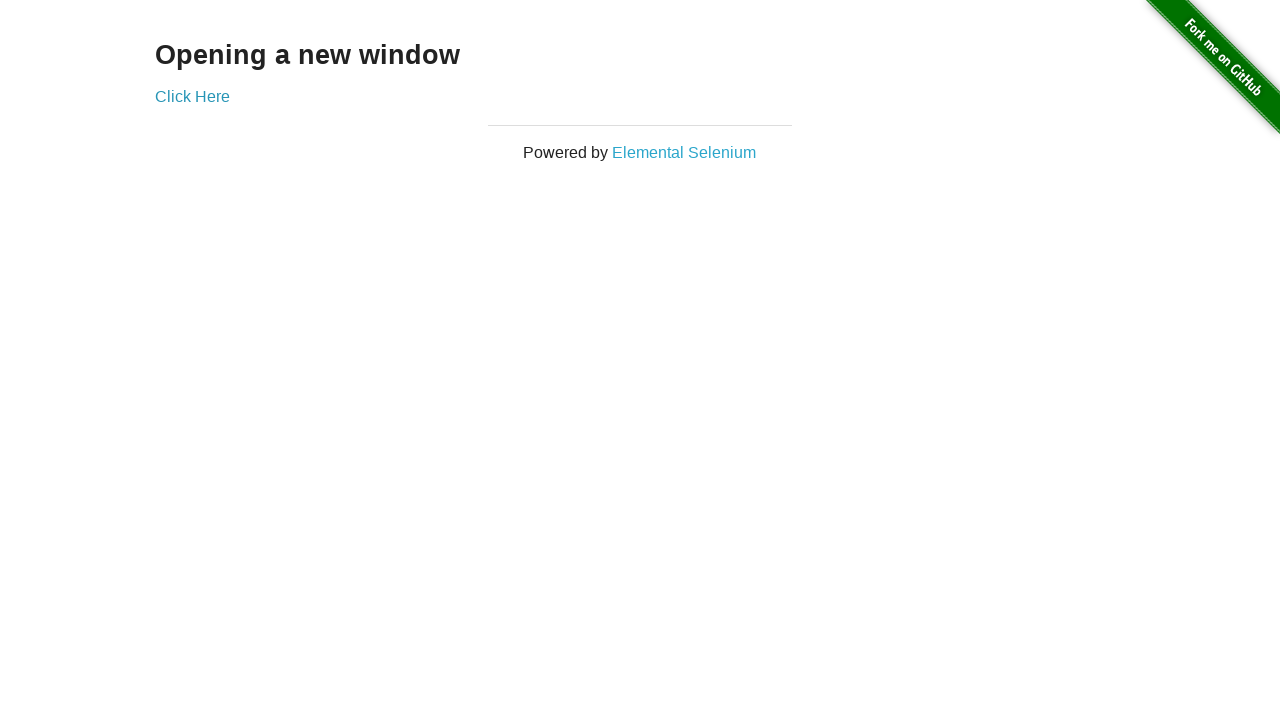

New window opened and captured
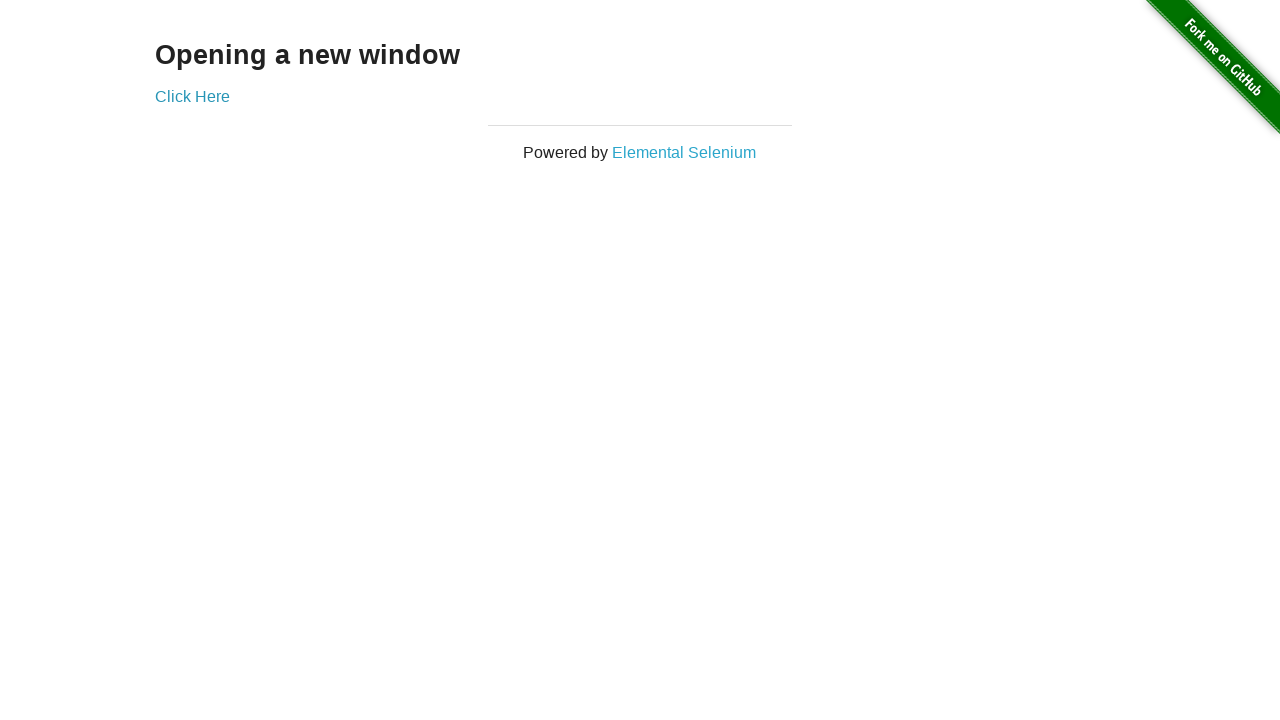

New window finished loading
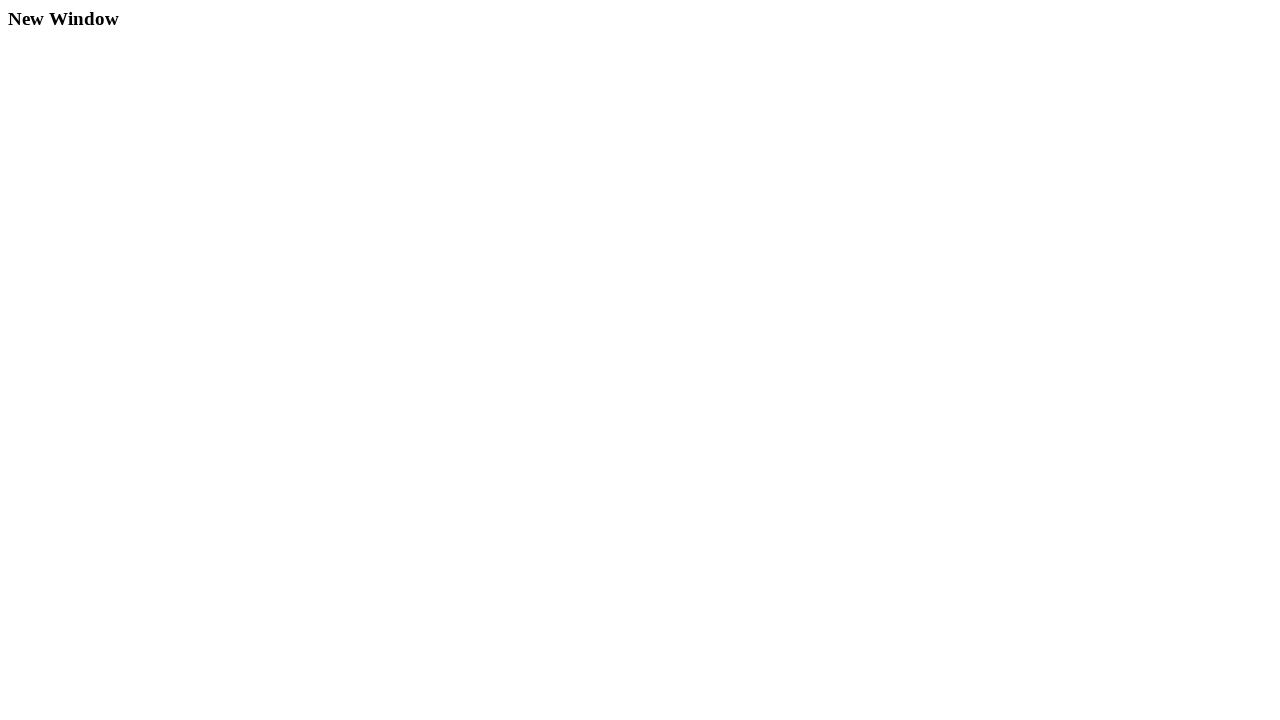

Verified 'New Window' text is present in new window
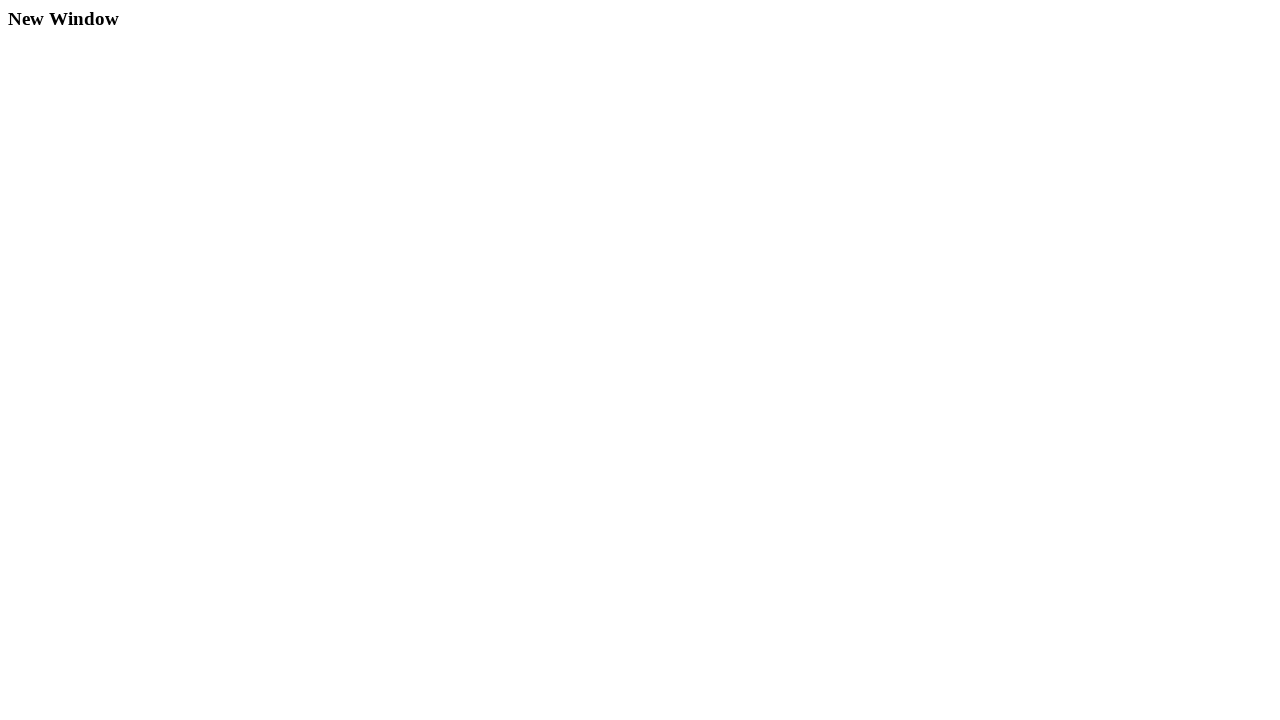

Switched focus back to main window
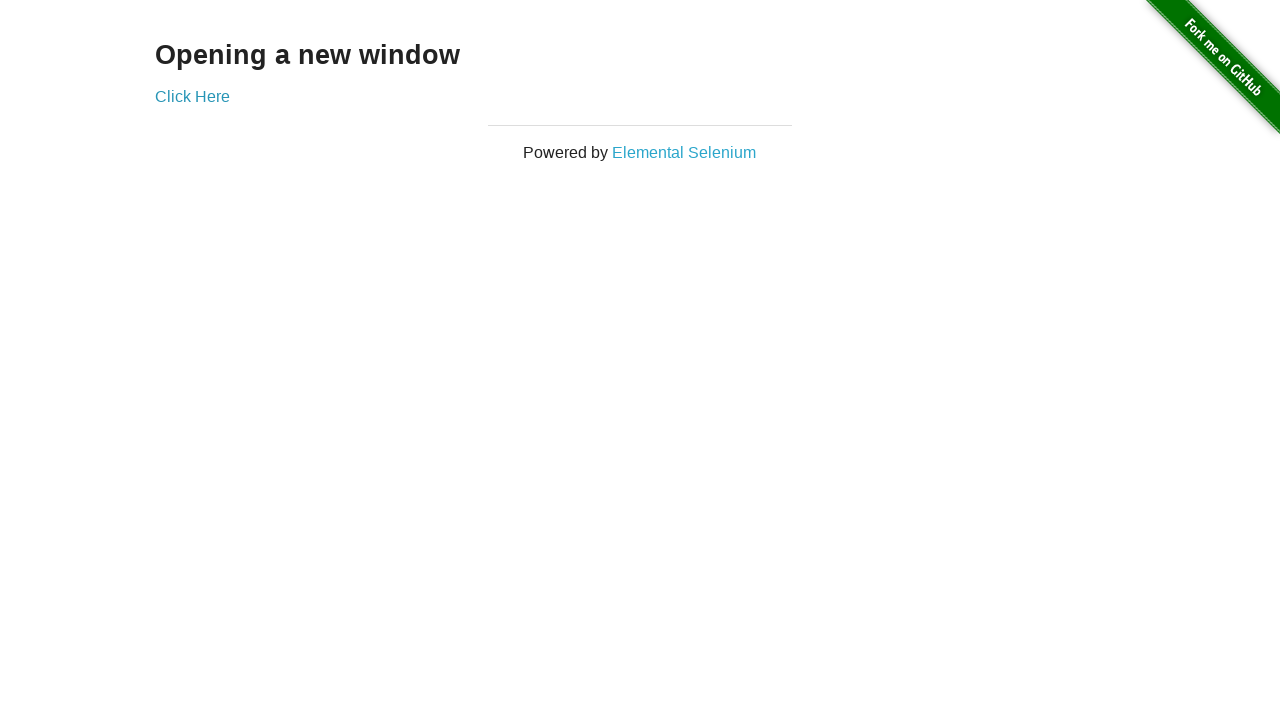

Verified main window contains 'Click Here' link
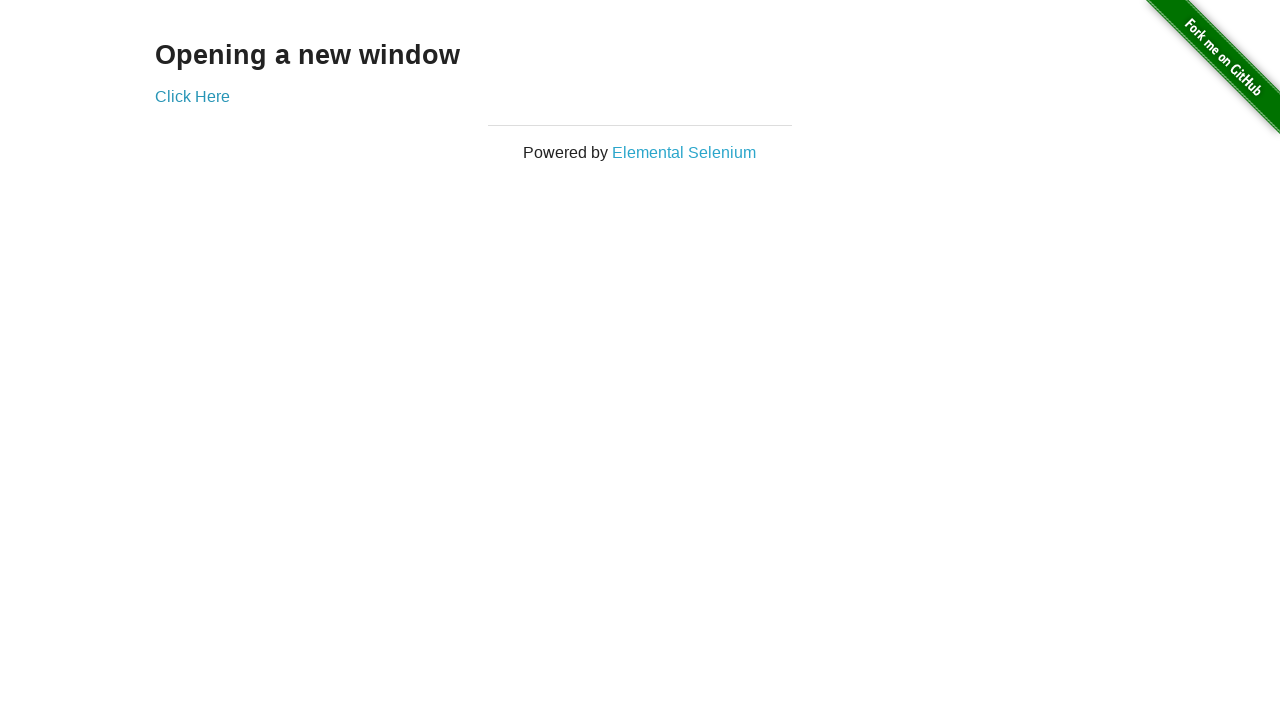

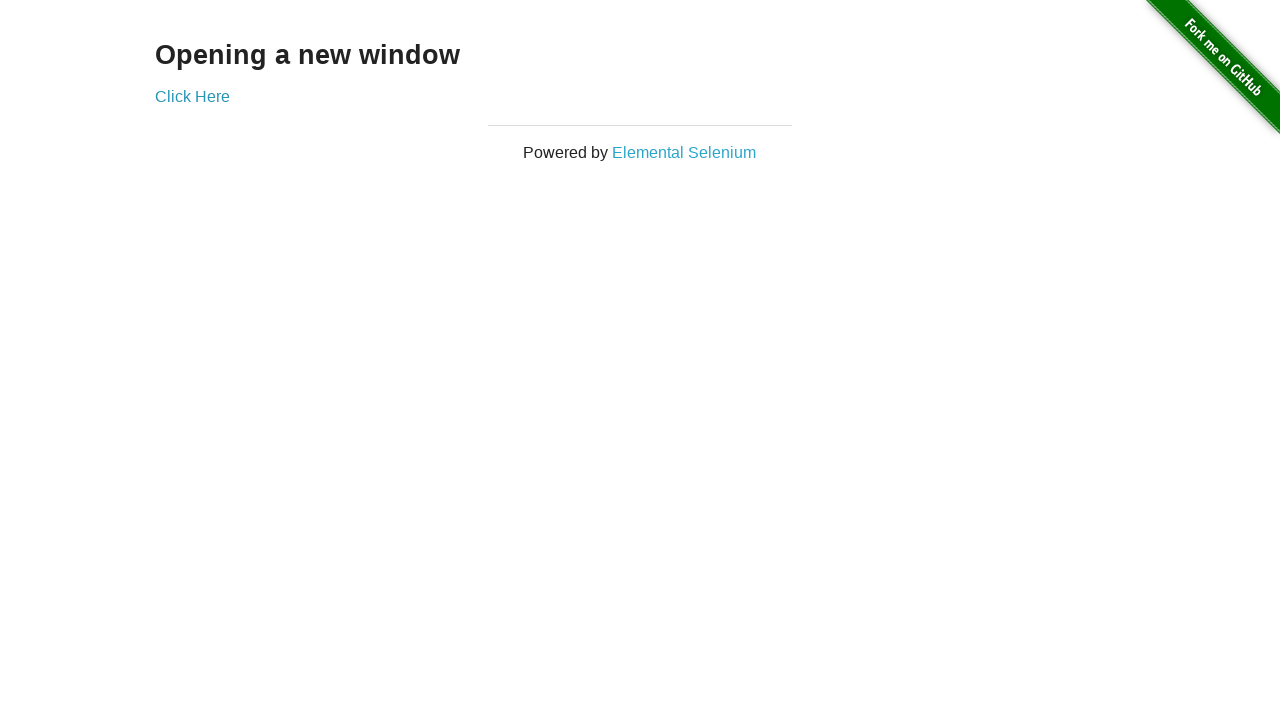